Tests the Buttons functionality on DemoQA by performing double-click, right-click, and regular click actions on different buttons and verifying the response messages.

Starting URL: https://demoqa.com/elements

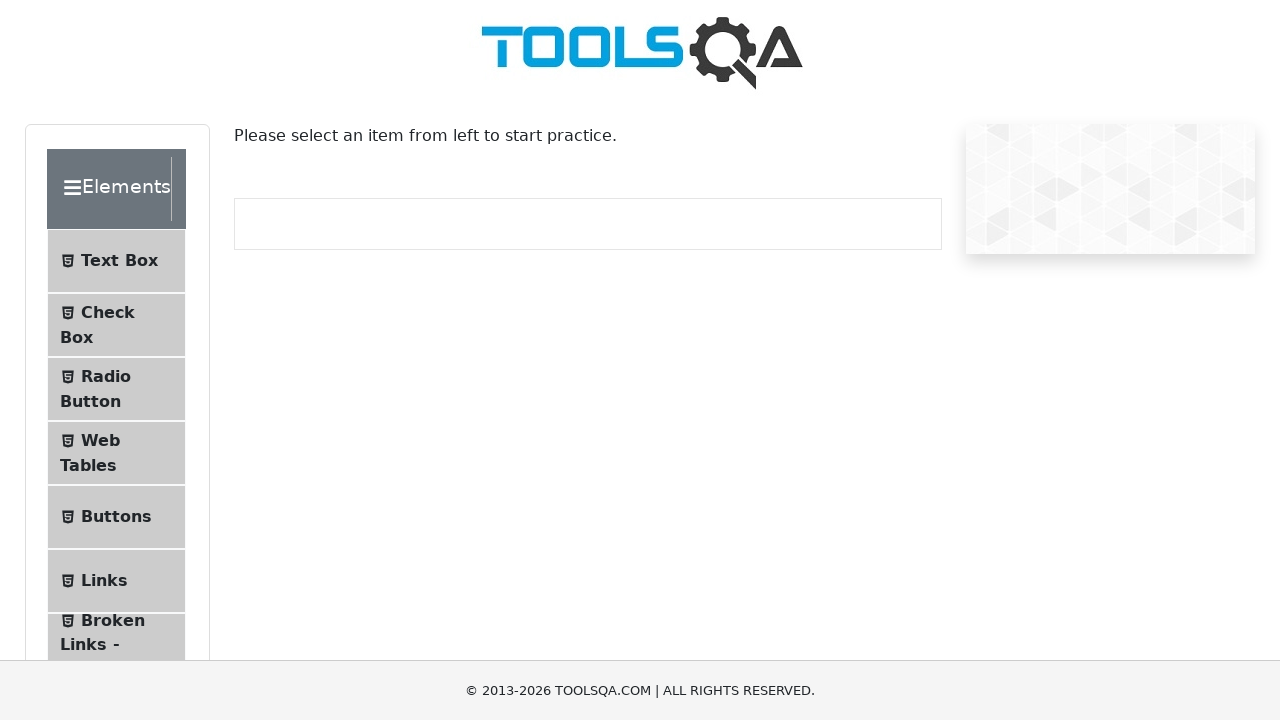

Clicked on Buttons menu item at (116, 517) on text=Buttons
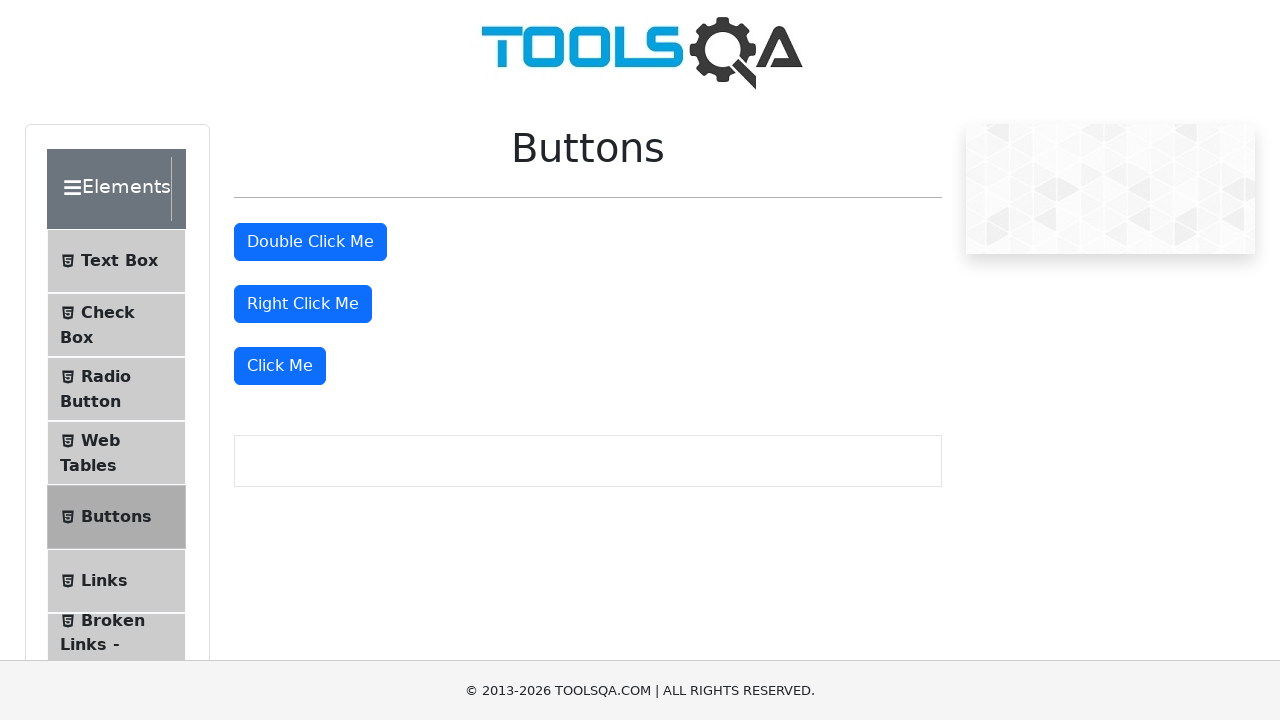

Double-clicked the double click button at (310, 242) on #doubleClickBtn
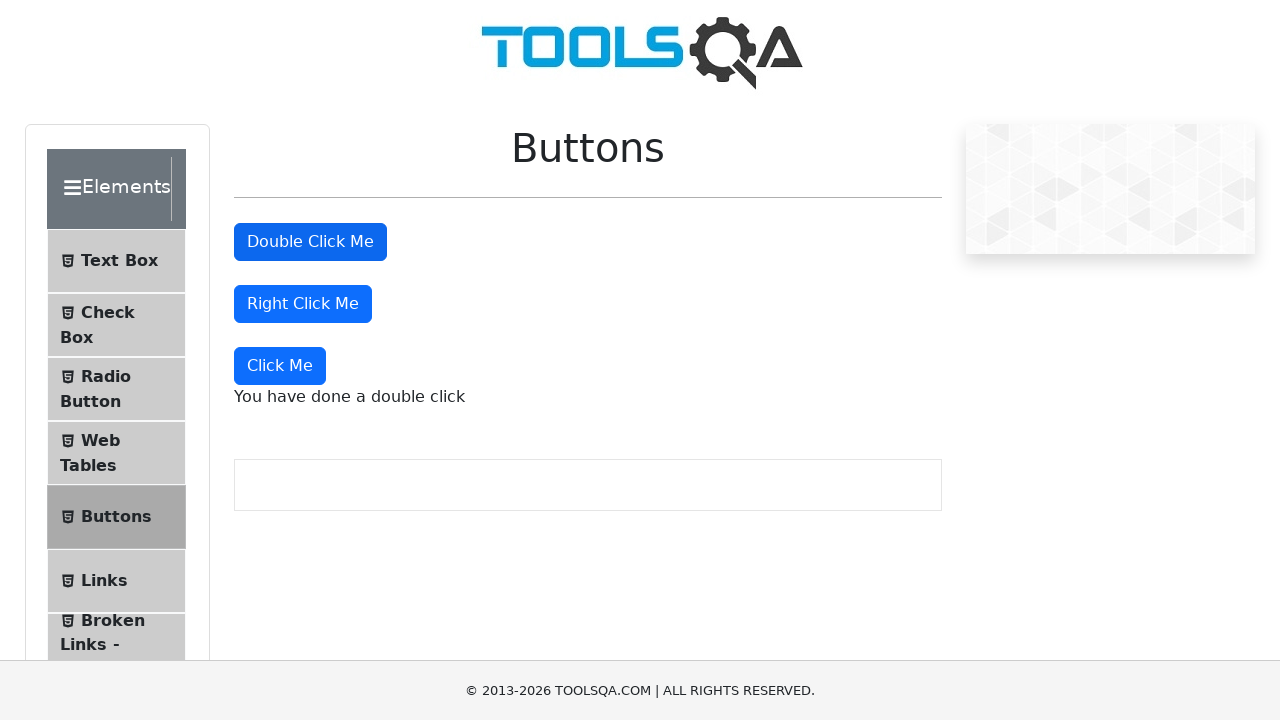

Right-clicked the right click button at (303, 304) on #rightClickBtn
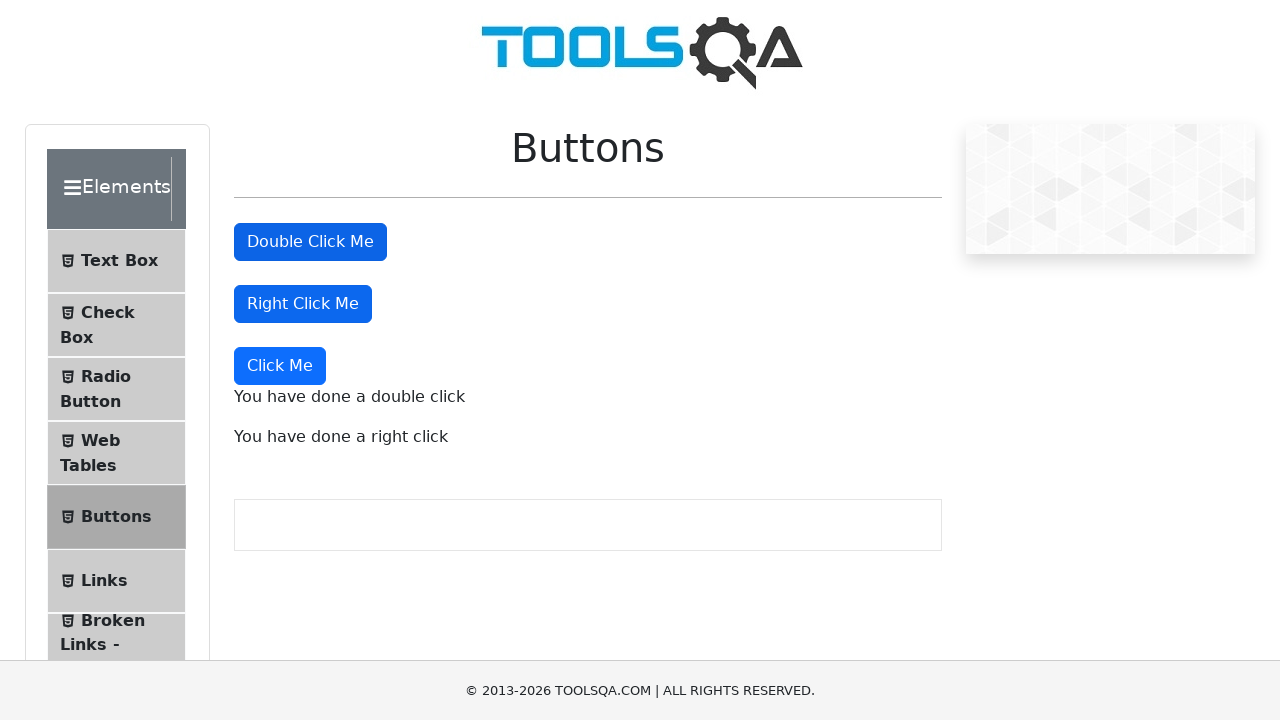

Clicked the 'Click Me' button (dynamic click) at (280, 366) on text=Click Me >> nth=2
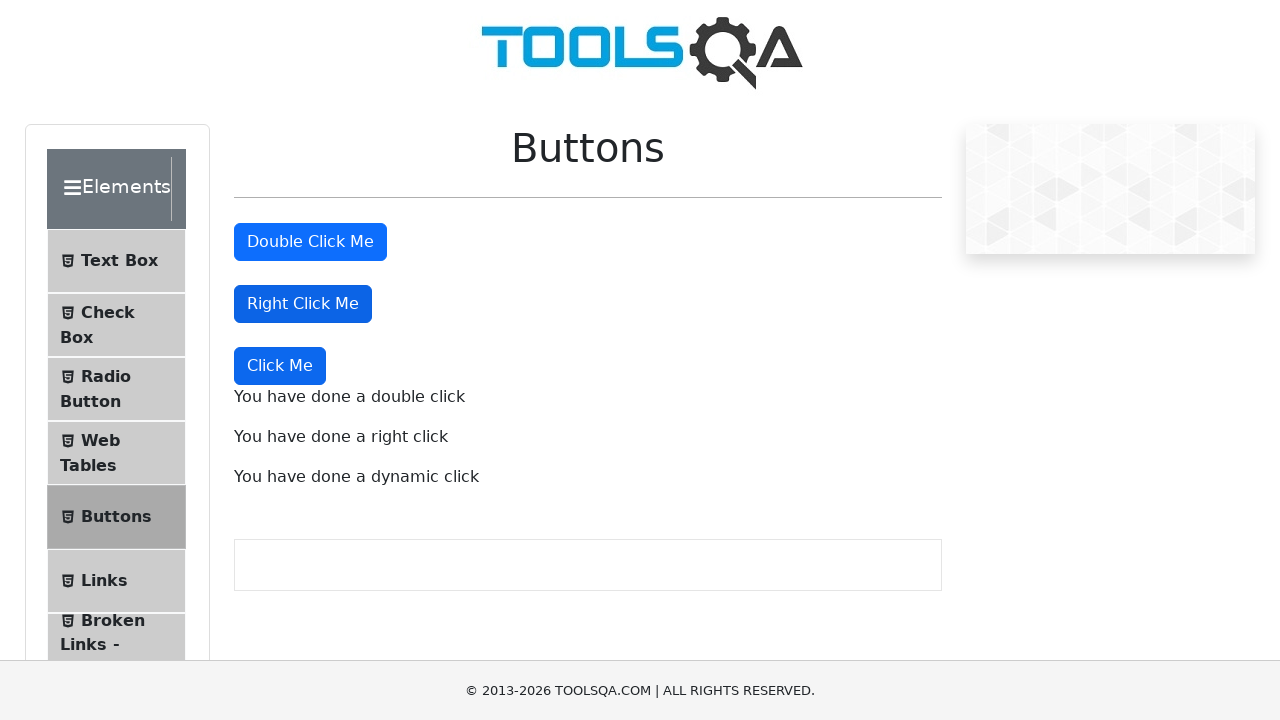

Double click message appeared
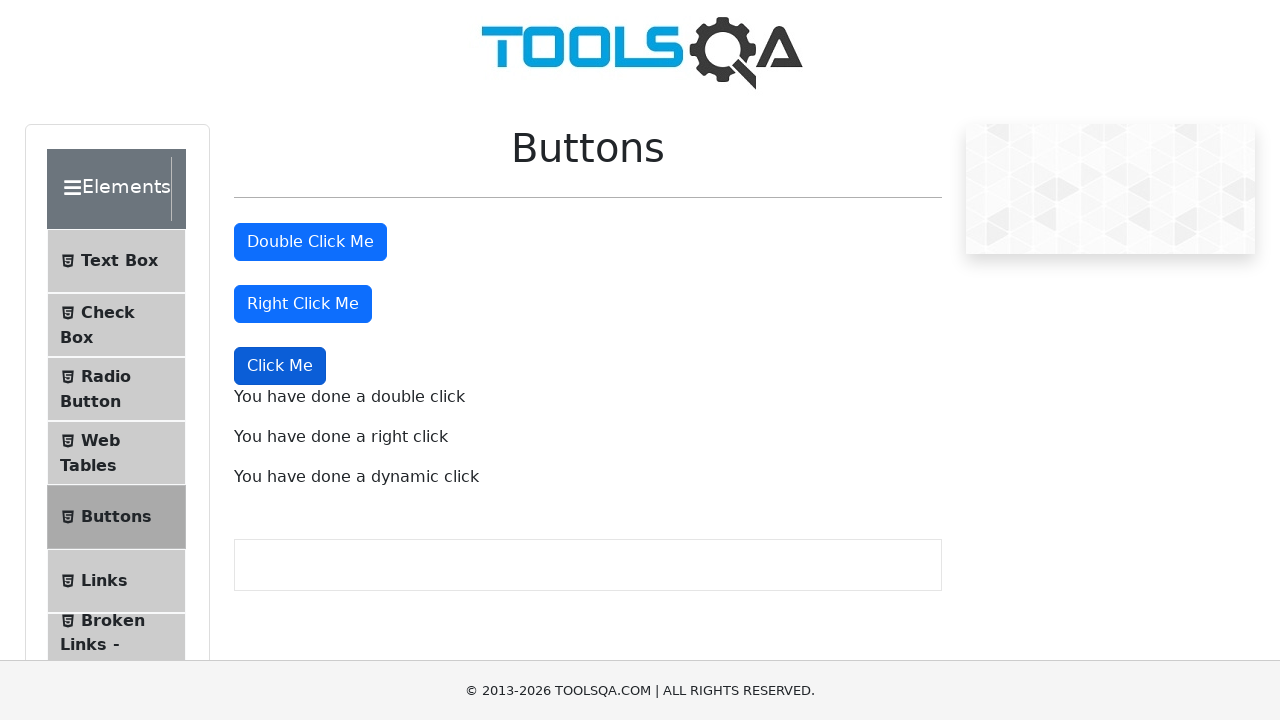

Right click message appeared
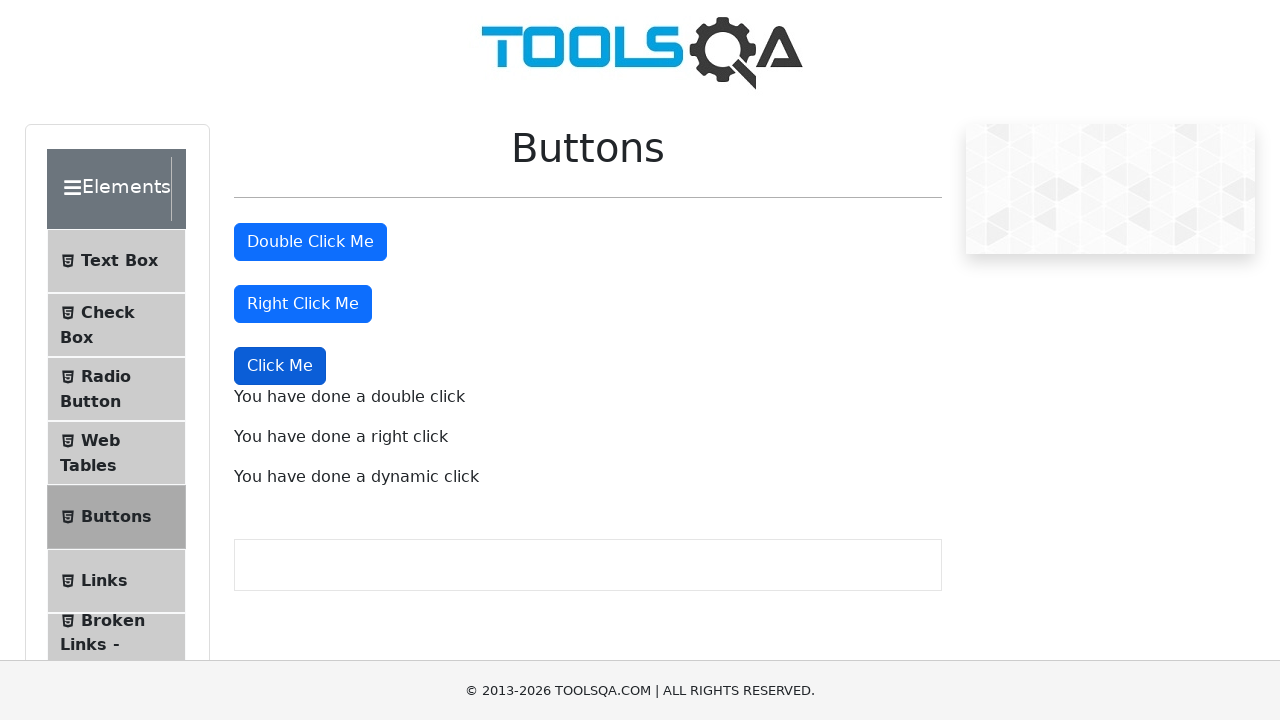

Dynamic click message appeared
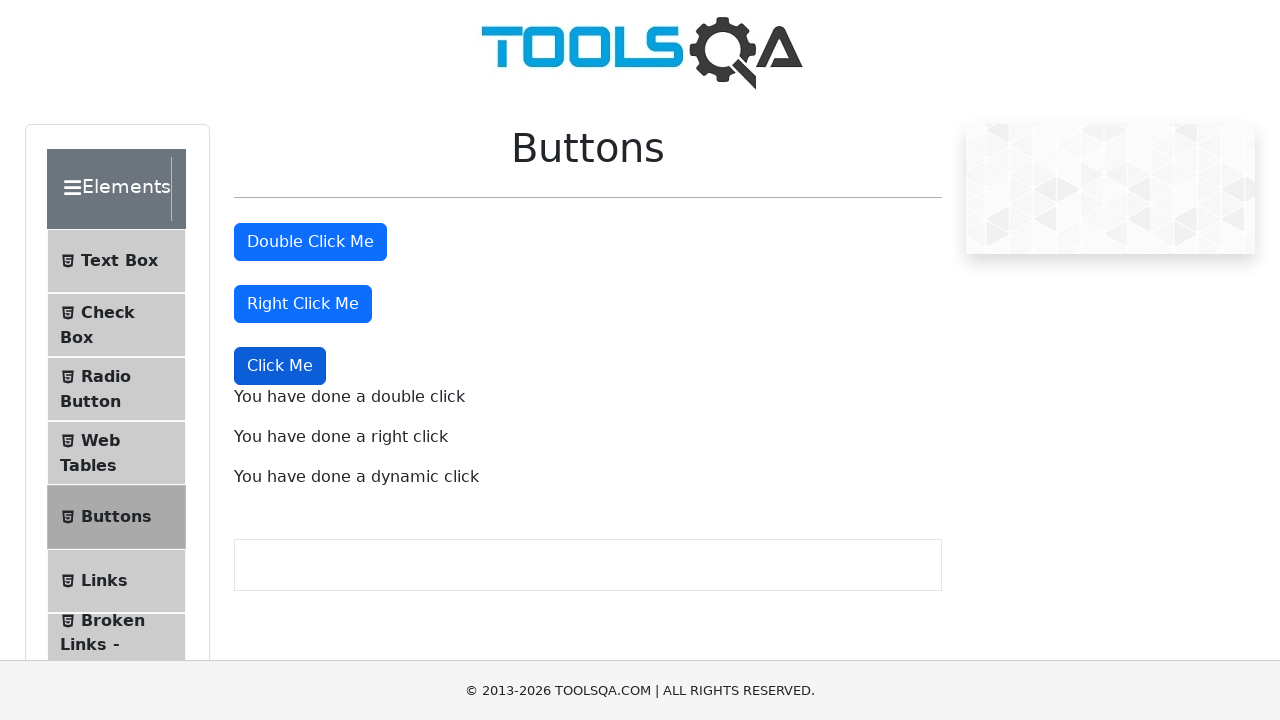

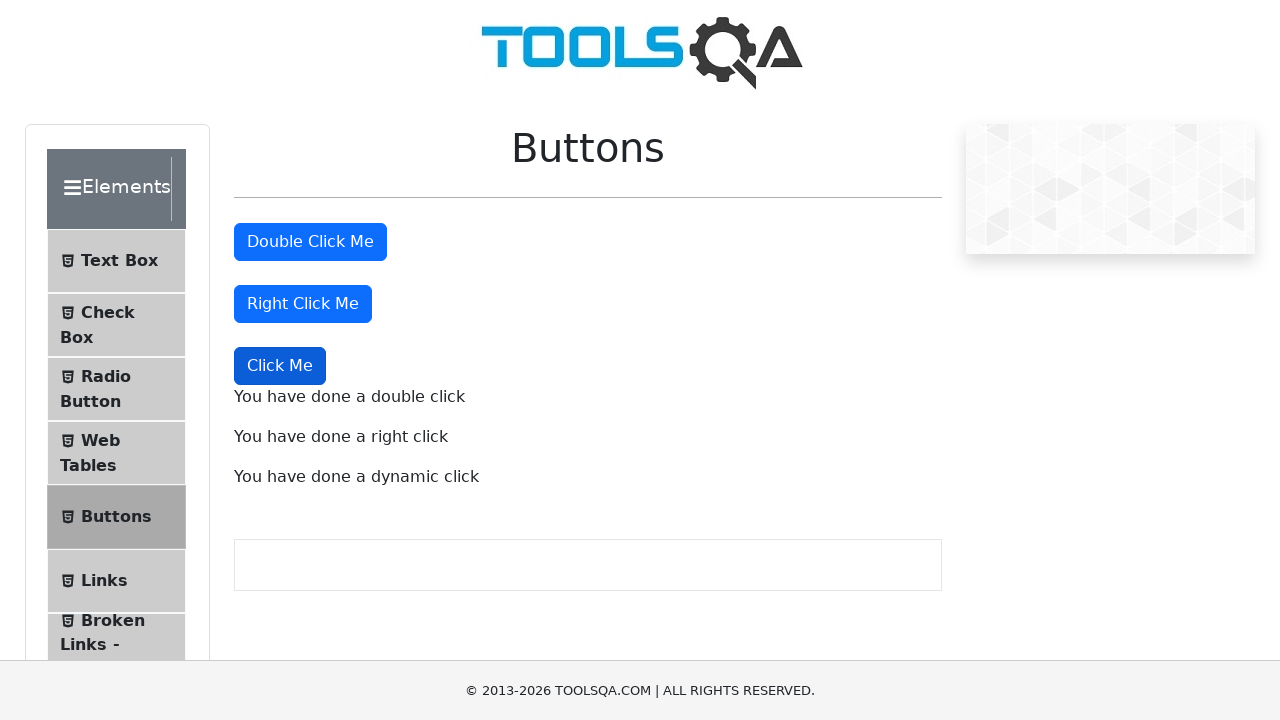